Tests the calculator with multiple operations - performs a multiplication (1*2) and an addition (2+2), then verifies the results are displayed in the history table

Starting URL: http://juliemr.github.io/protractor-demo/

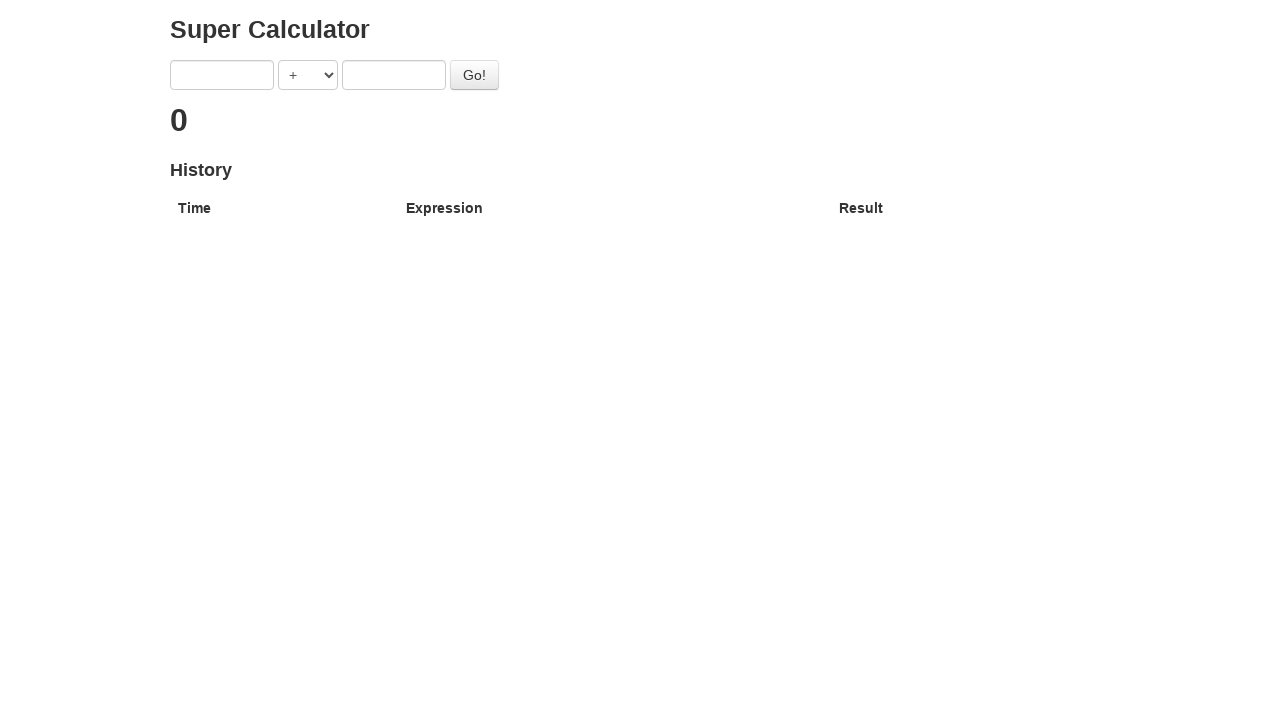

Filled first number input with '1' on input[ng-model='first']
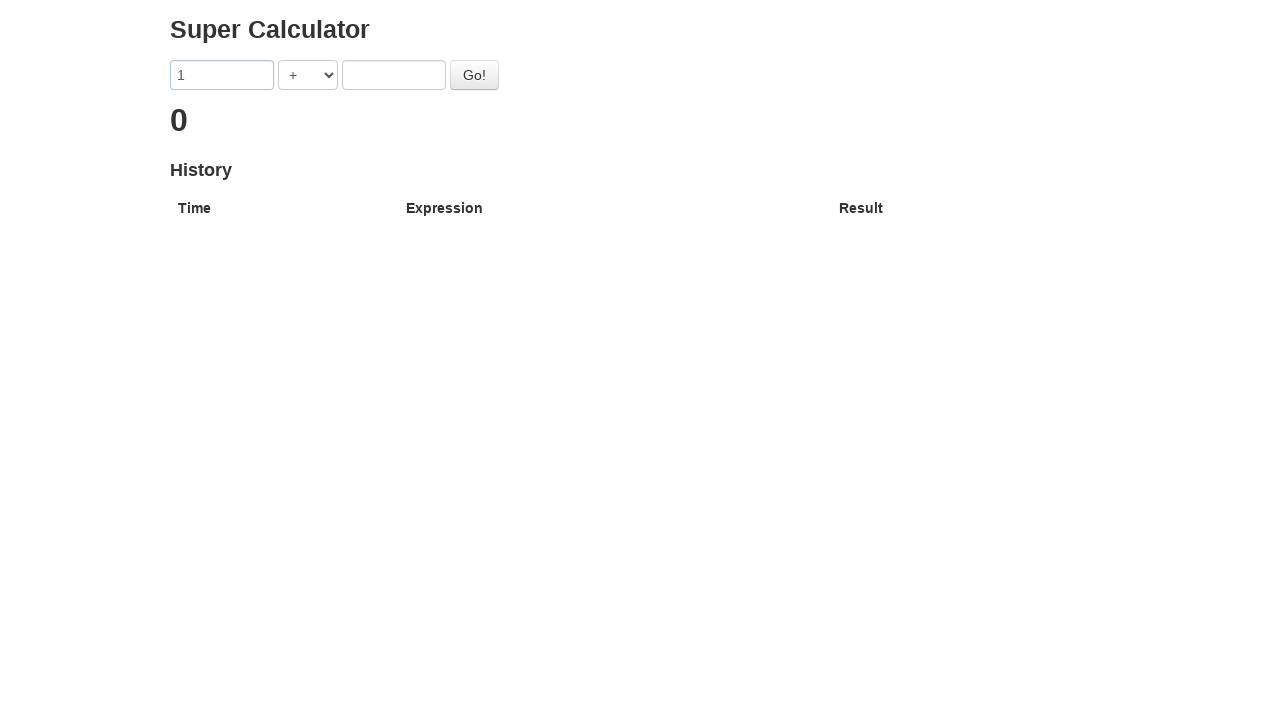

Clicked operator dropdown at (308, 75) on select[ng-model='operator']
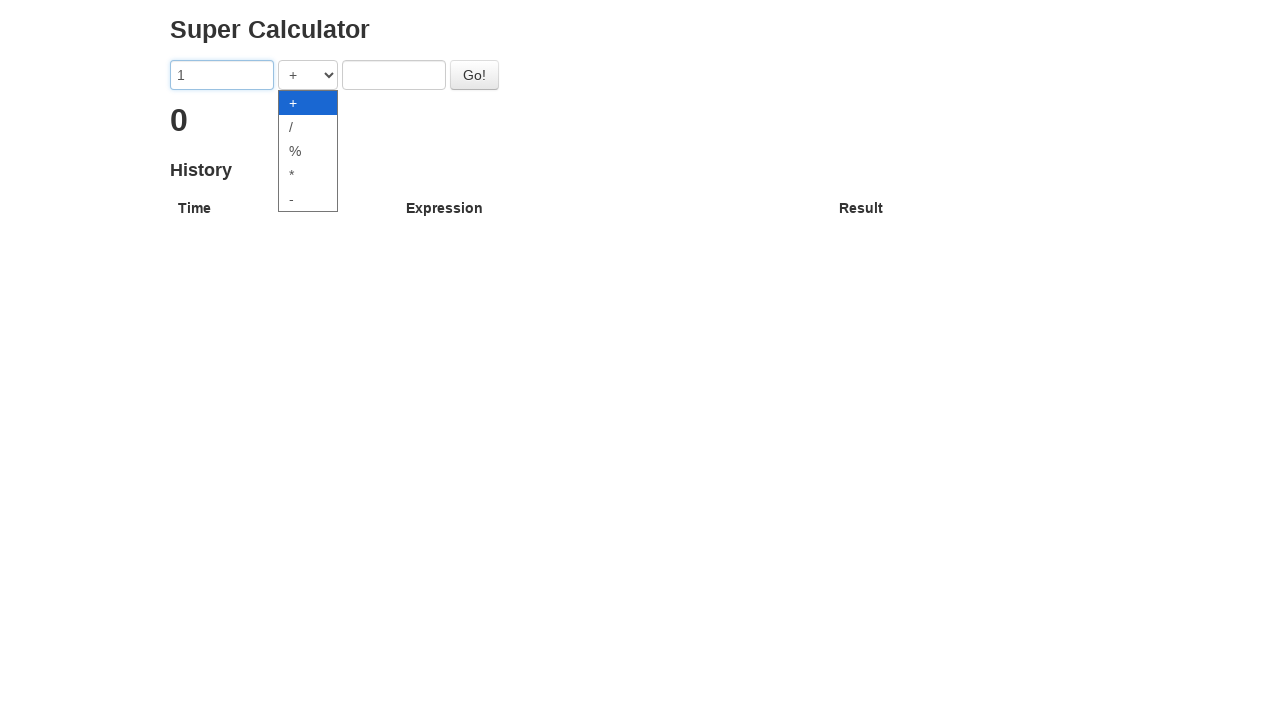

Selected multiplication operator (4th option) on select[ng-model='operator']
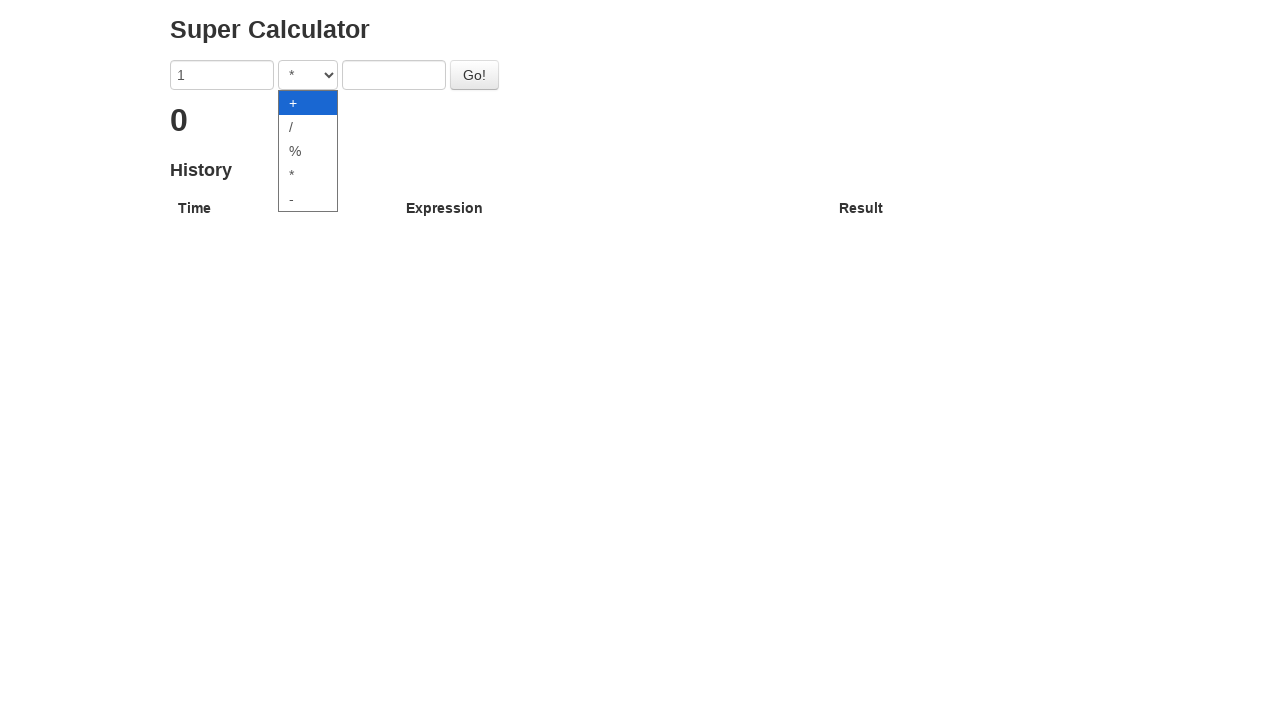

Filled second number input with '2' on input[ng-model='second']
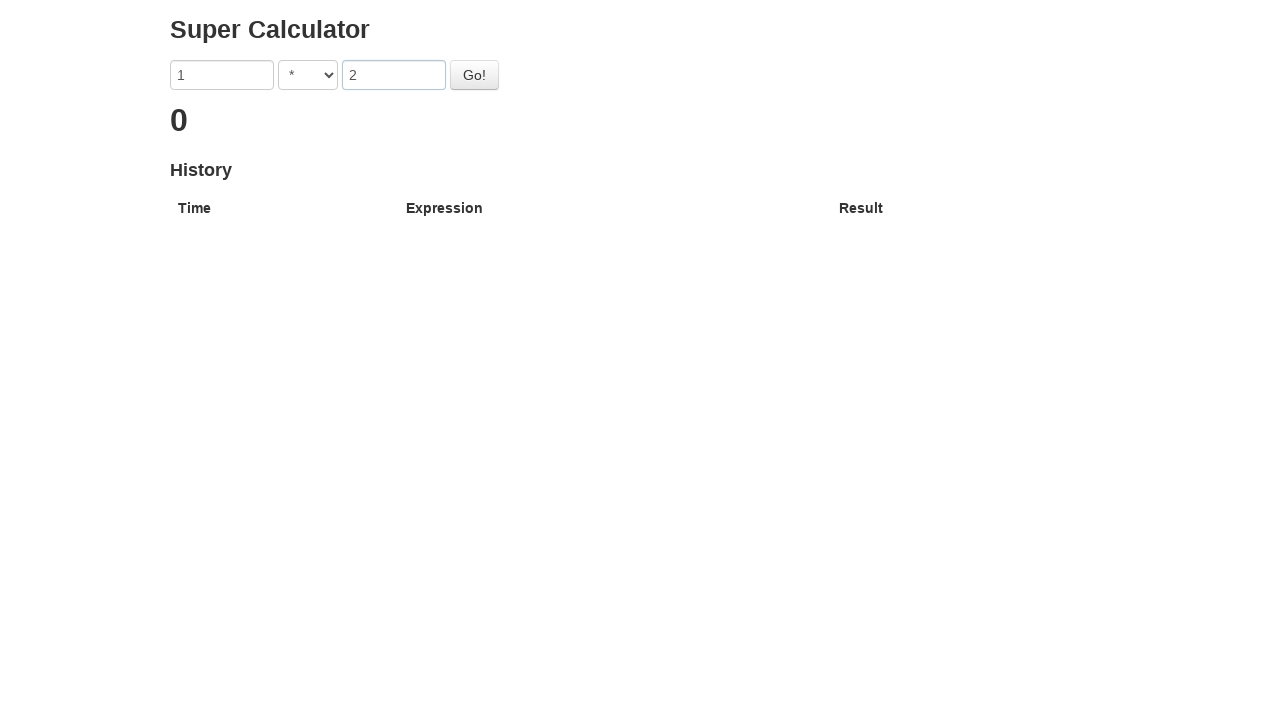

Clicked Go button to perform multiplication (1*2) at (474, 75) on #gobutton
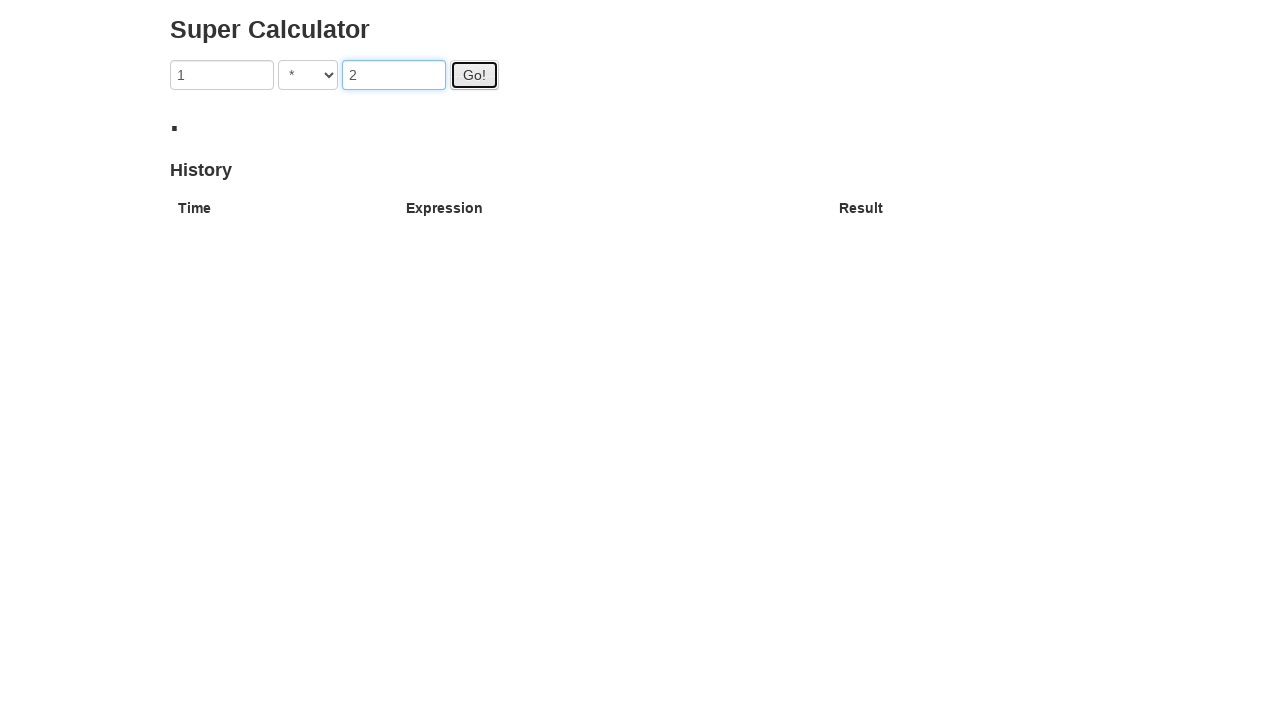

Filled first number input with '2' for second calculation on input[ng-model='first']
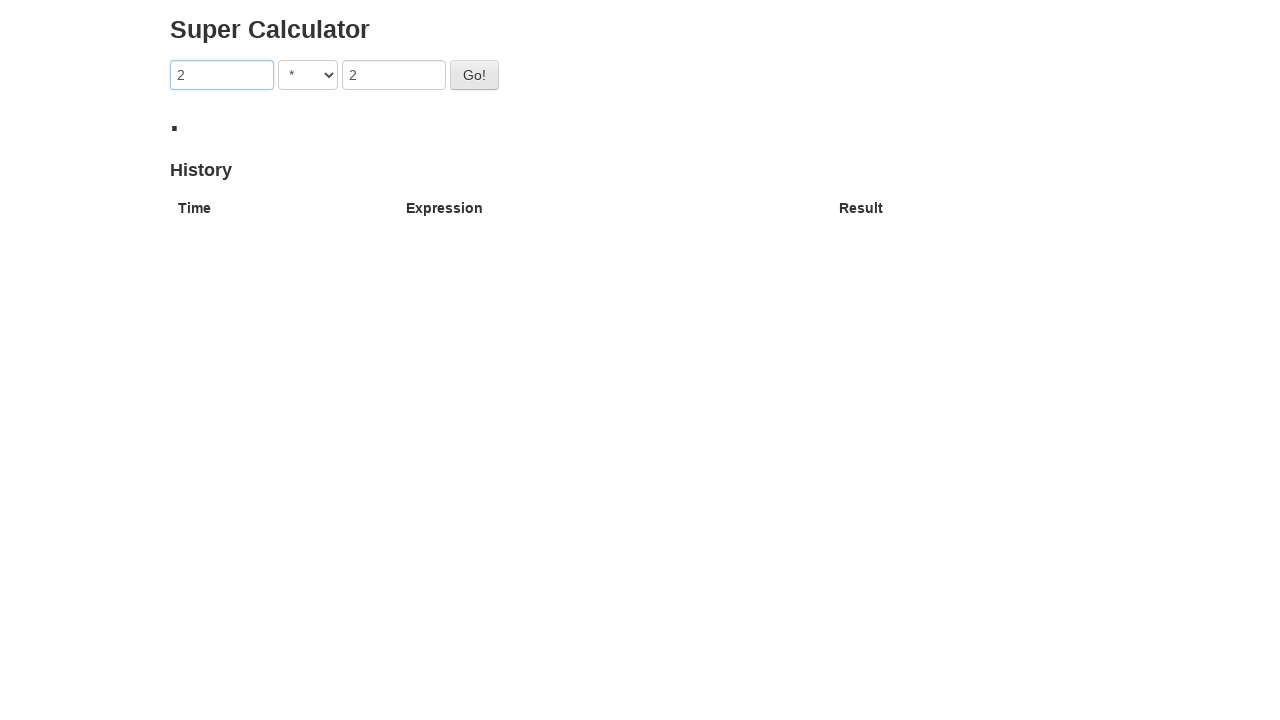

Filled second number input with '2' for addition operation on input[ng-model='second']
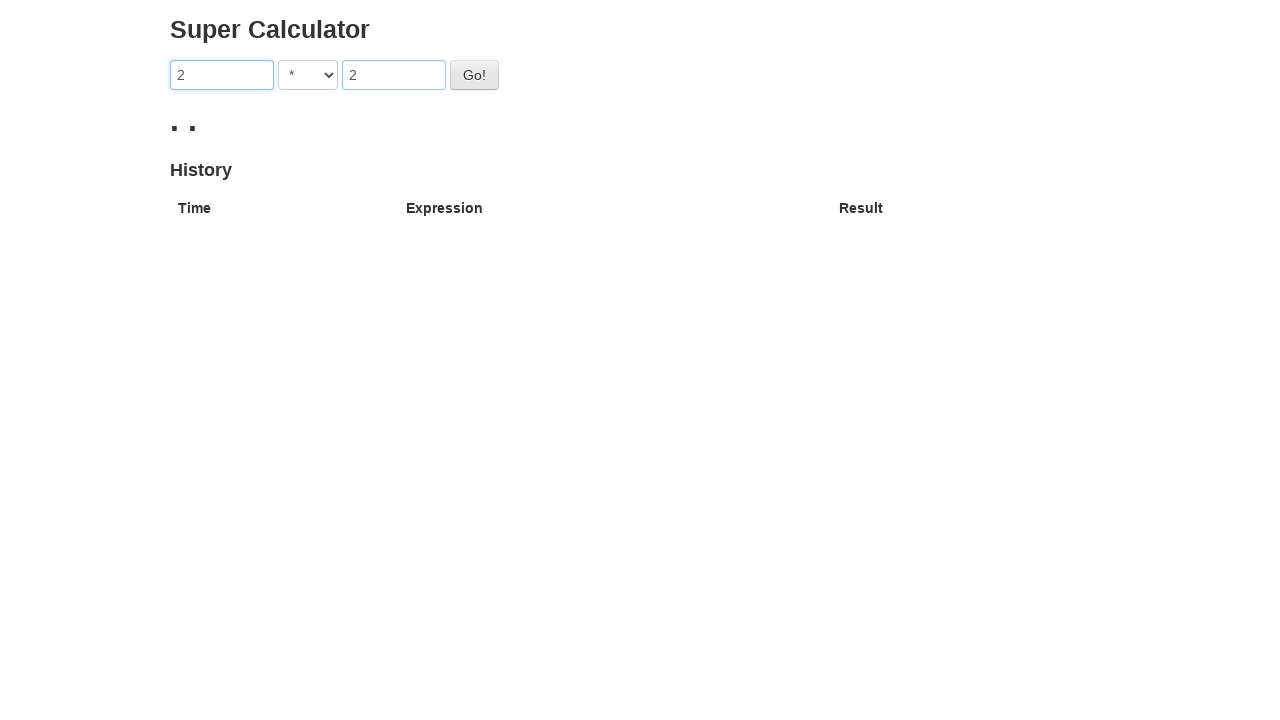

Clicked Go button to perform addition (2+2) at (474, 75) on #gobutton
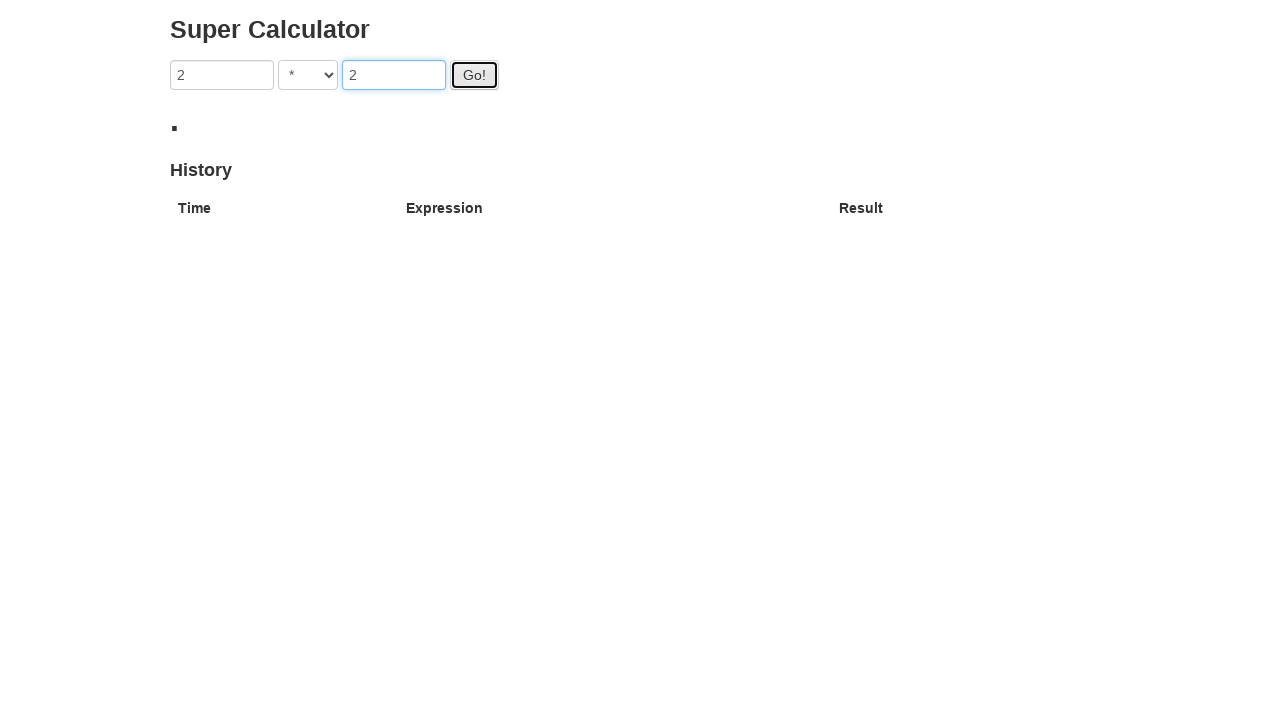

Verified both calculations appear in history table
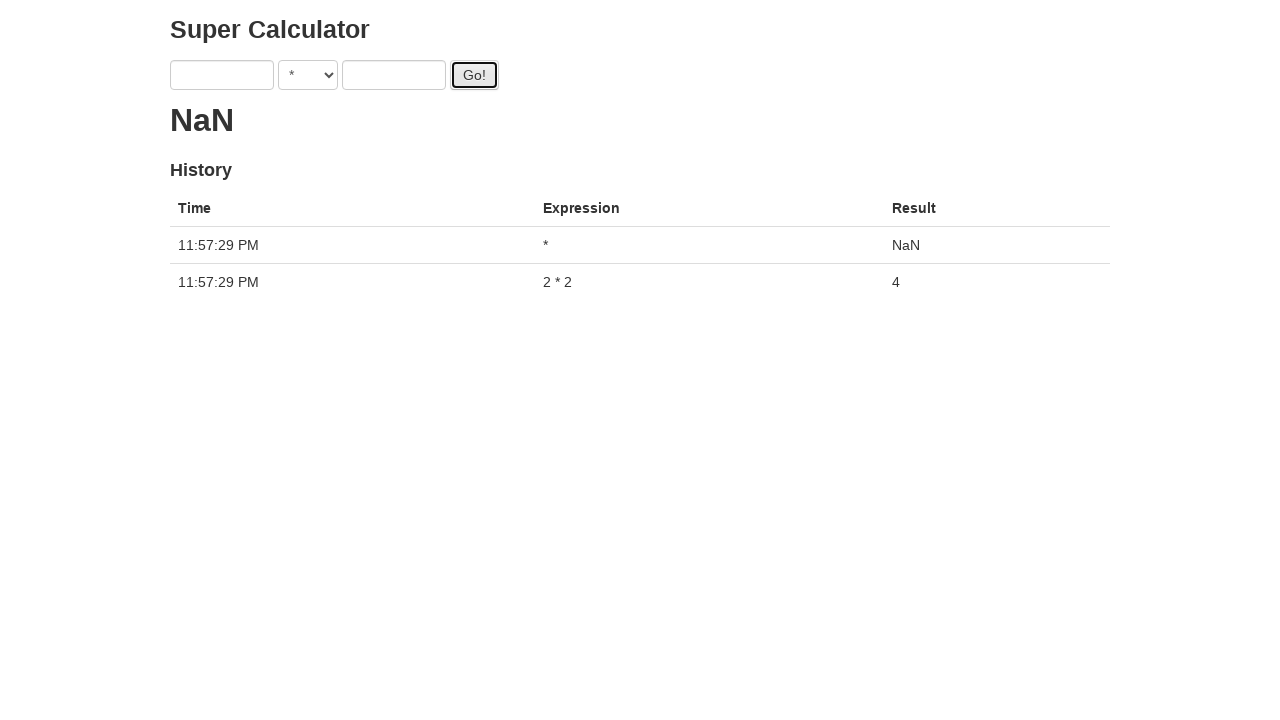

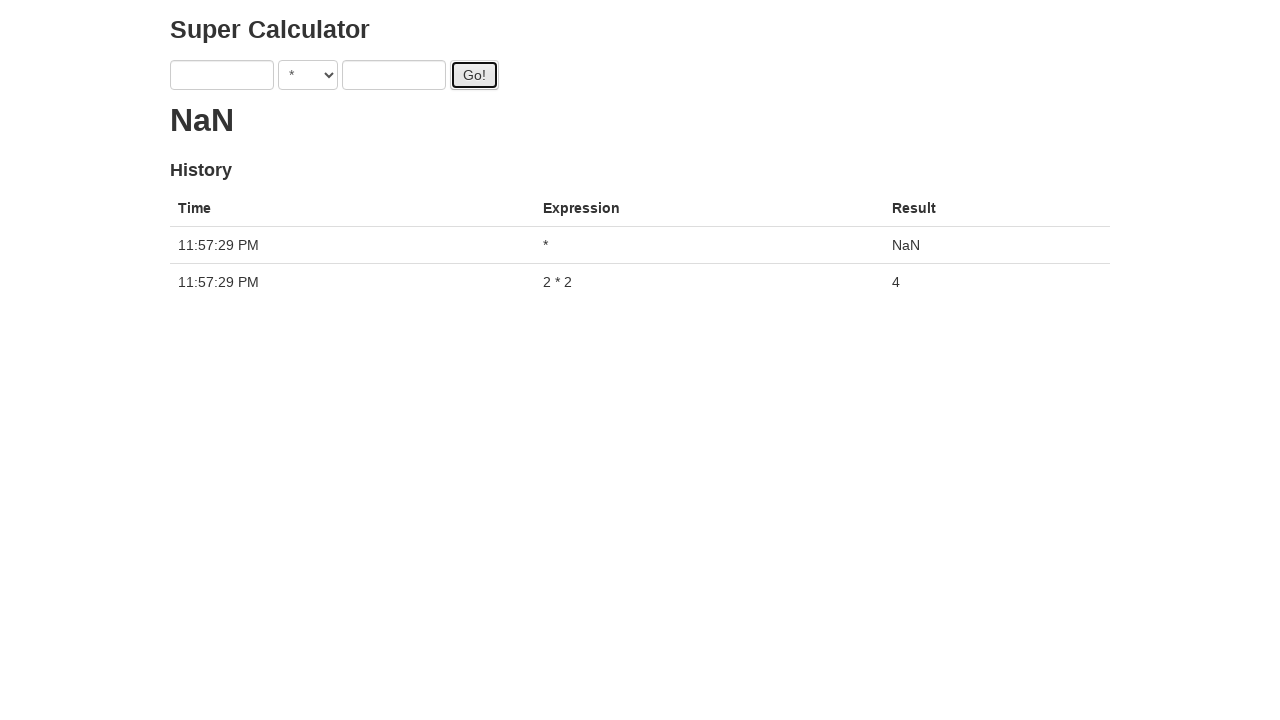